Tests dropdown list functionality by navigating to the Select Dropdown List page and selecting different options from the dropdown using various selection methods.

Starting URL: https://www.lambdatest.com/selenium-playground/

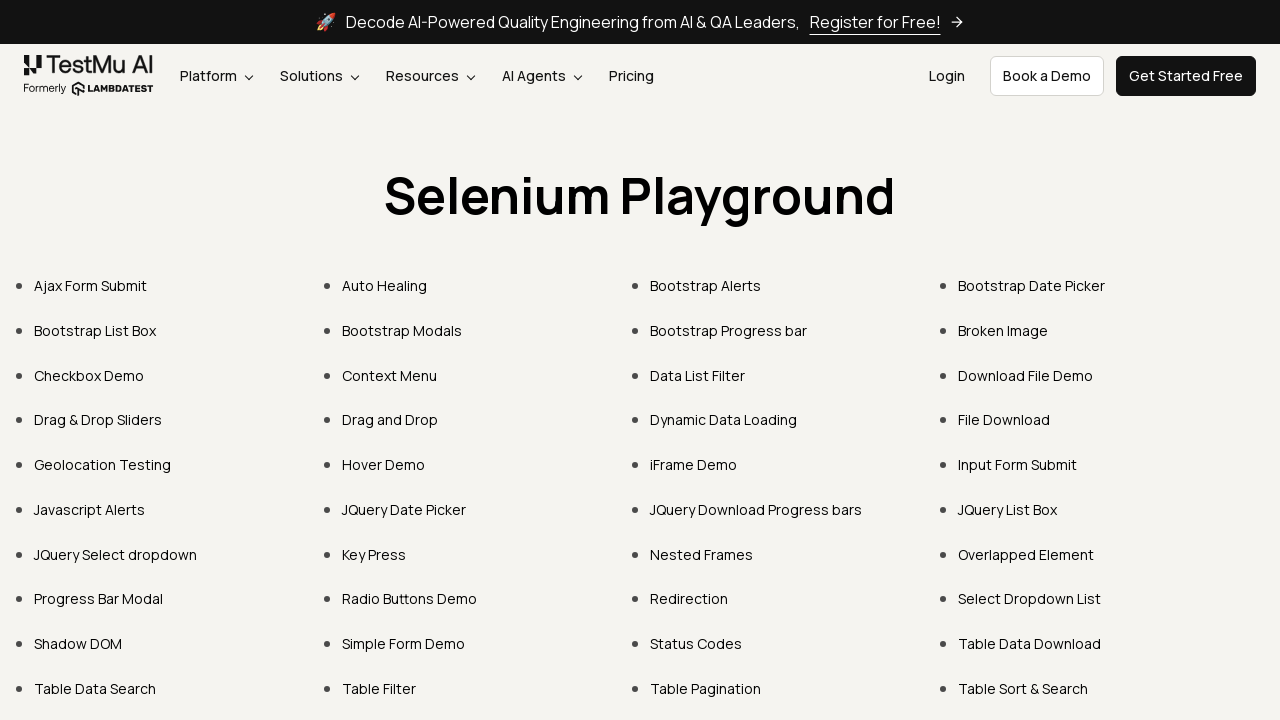

Clicked on 'Select Dropdown List' link at (1030, 599) on xpath=//a[.='Select Dropdown List']
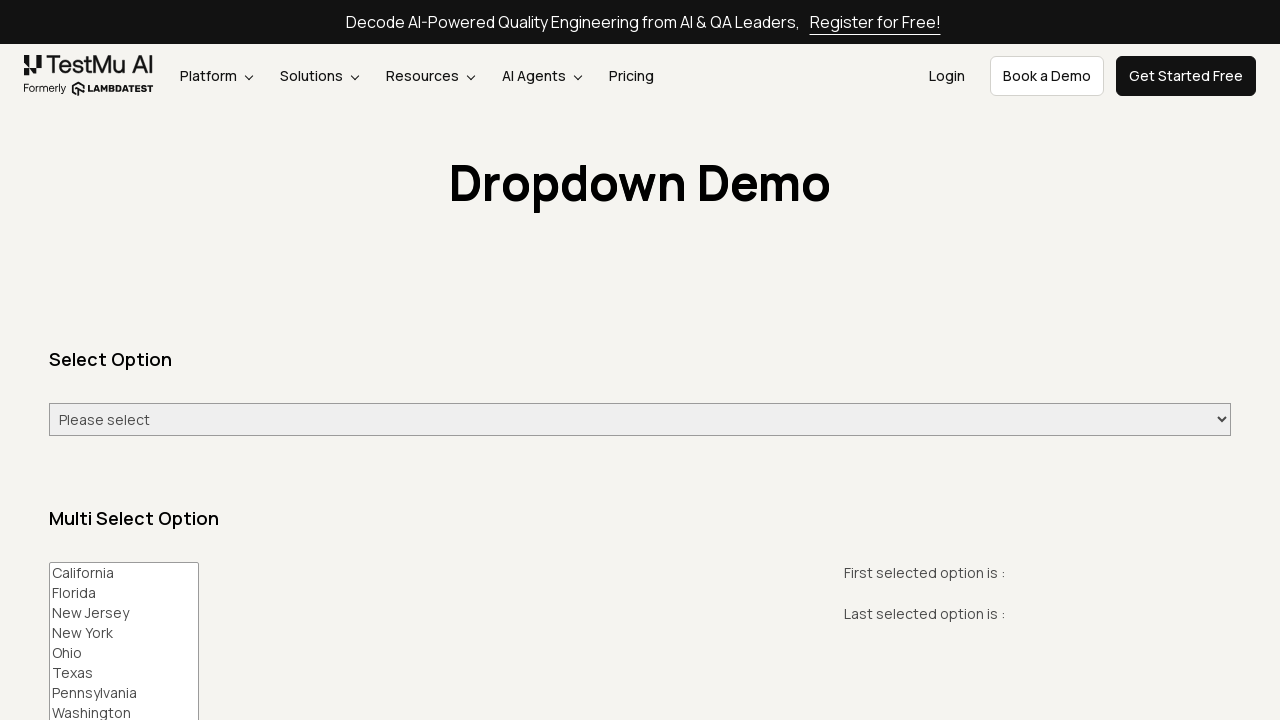

Selected 'Saturday' option by index 6 from dropdown on select#select-demo
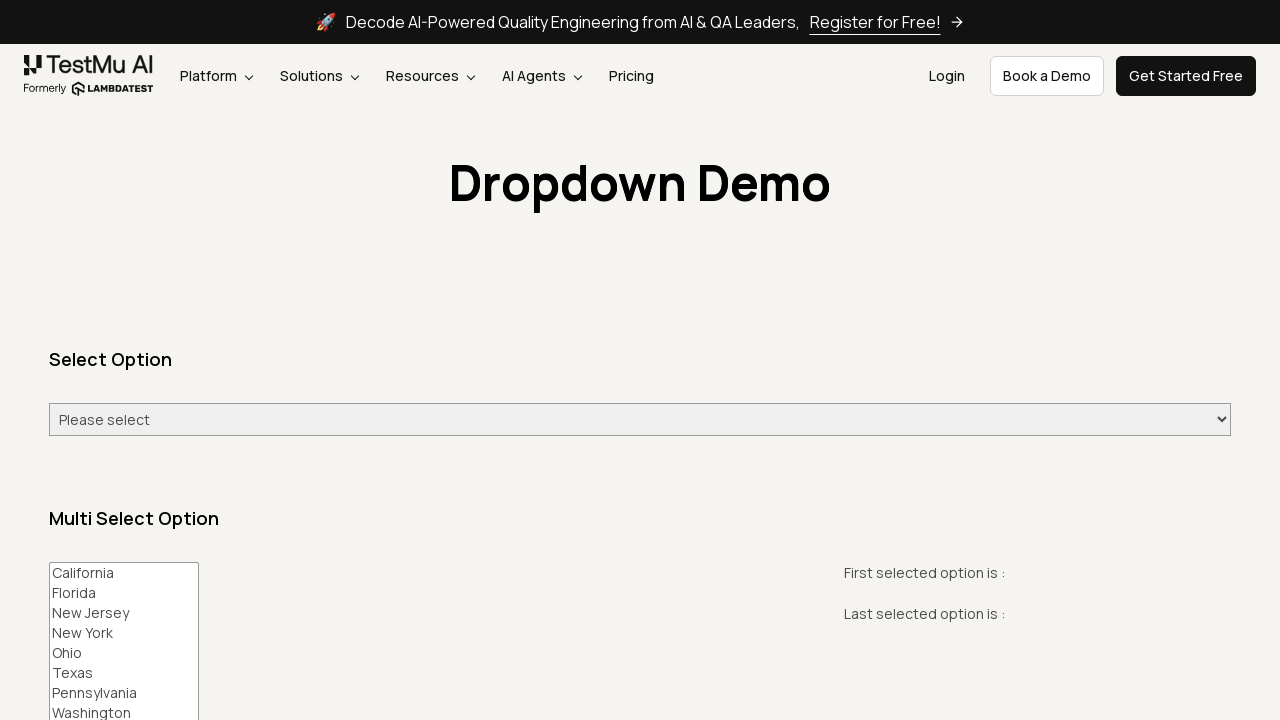

Selected 'Tuesday' option by label from dropdown on select#select-demo
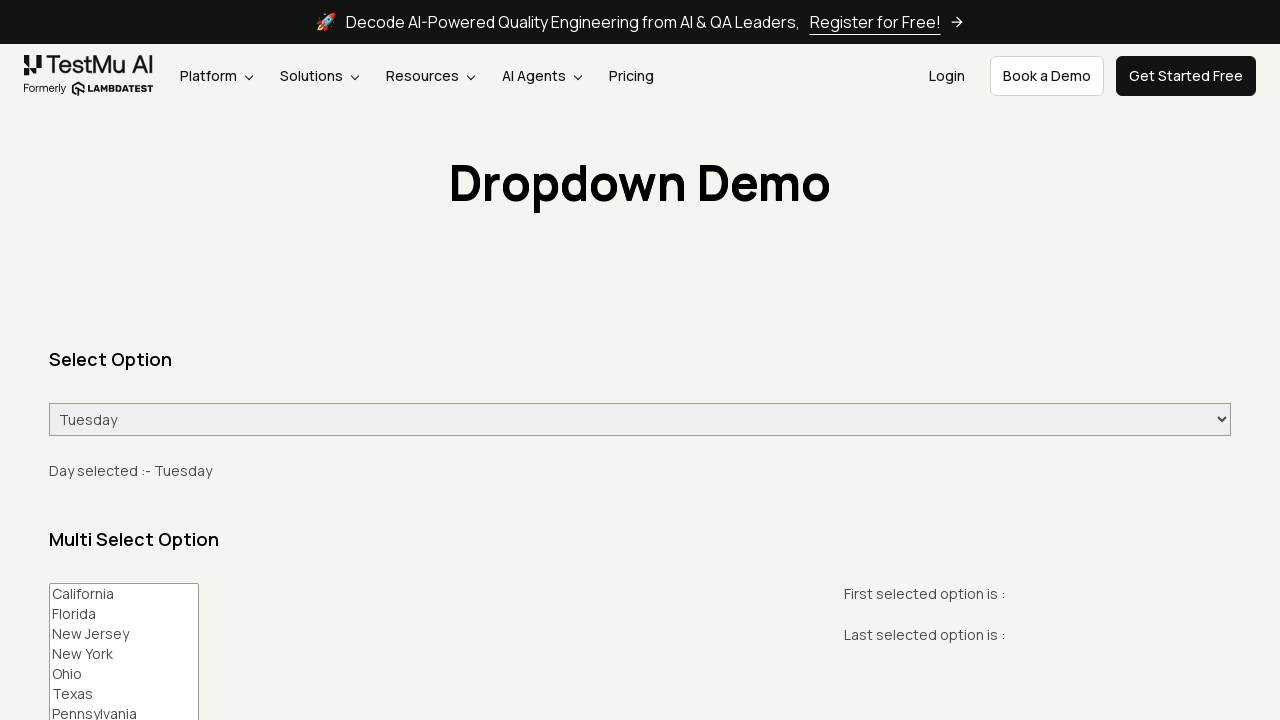

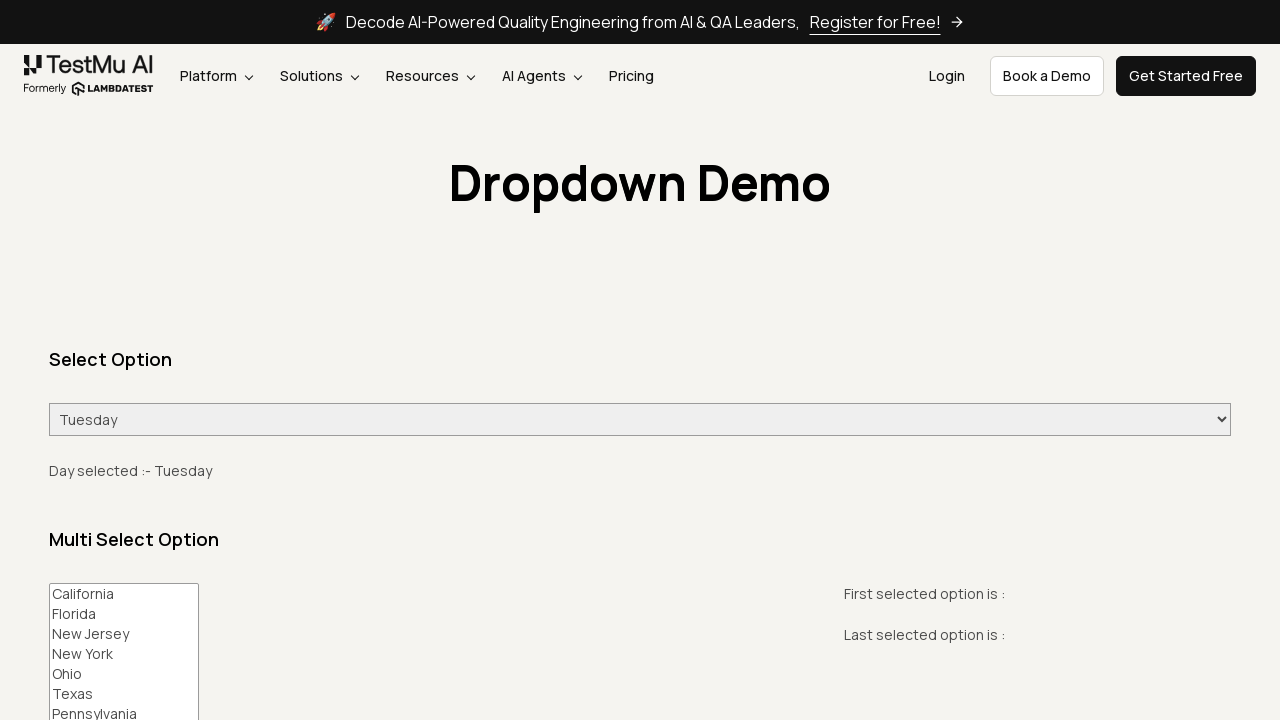